Tests checkbox interaction on a practice automation site by clicking the last few checkboxes (from index 4 to the end) in a form

Starting URL: https://testautomationpractice.blogspot.com/

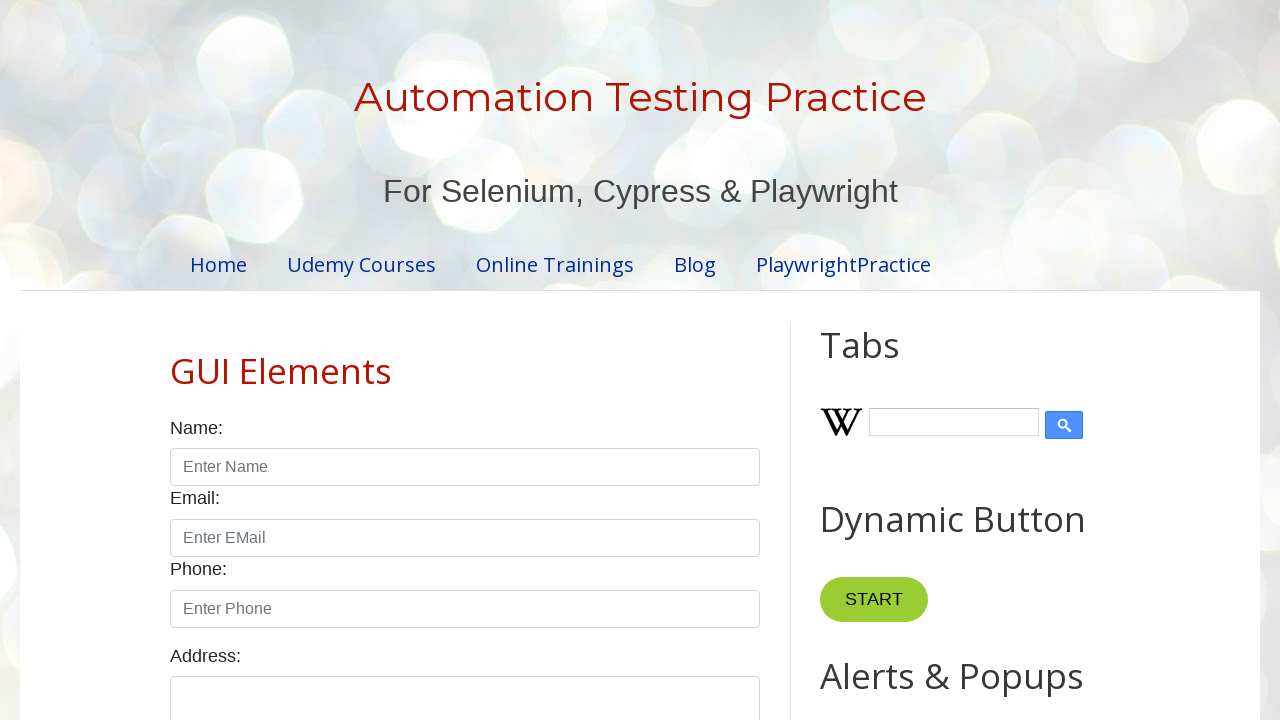

Waited for checkboxes to load on the page
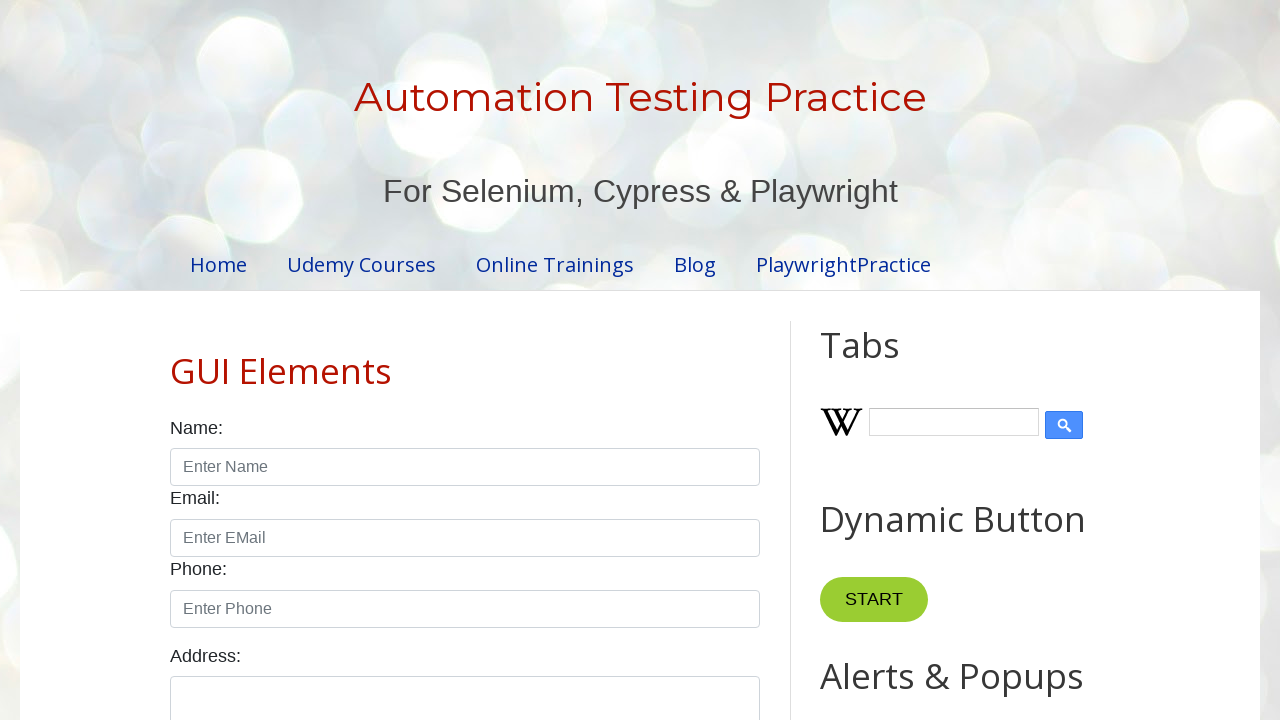

Located all checkboxes on the form
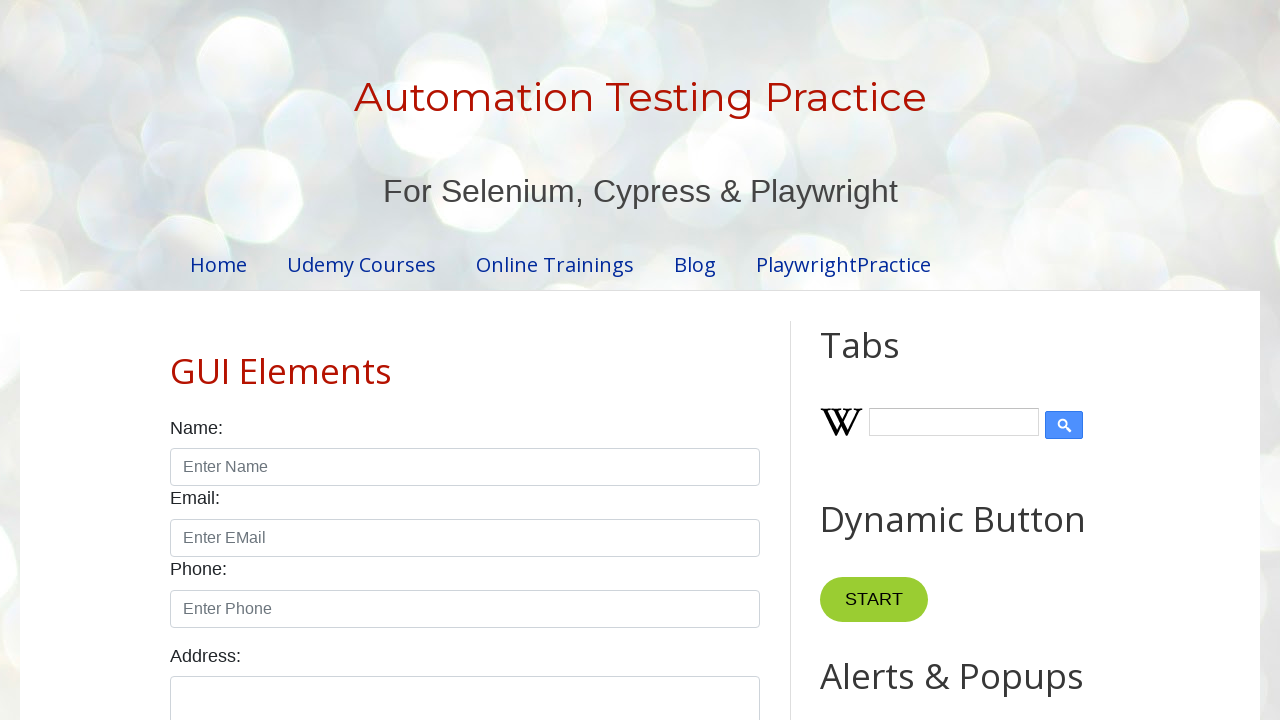

Counted 7 checkboxes on the form
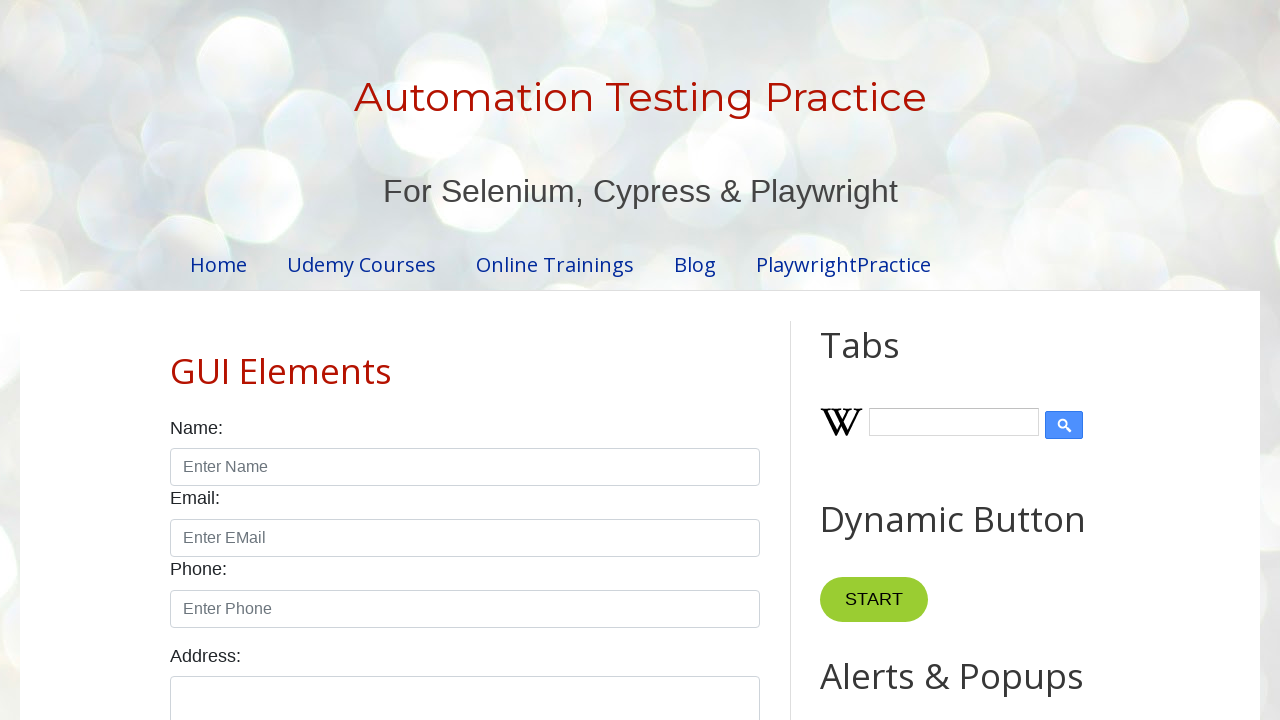

Clicked checkbox at index 4 at (604, 360) on input.form-check-input[type='checkbox'] >> nth=4
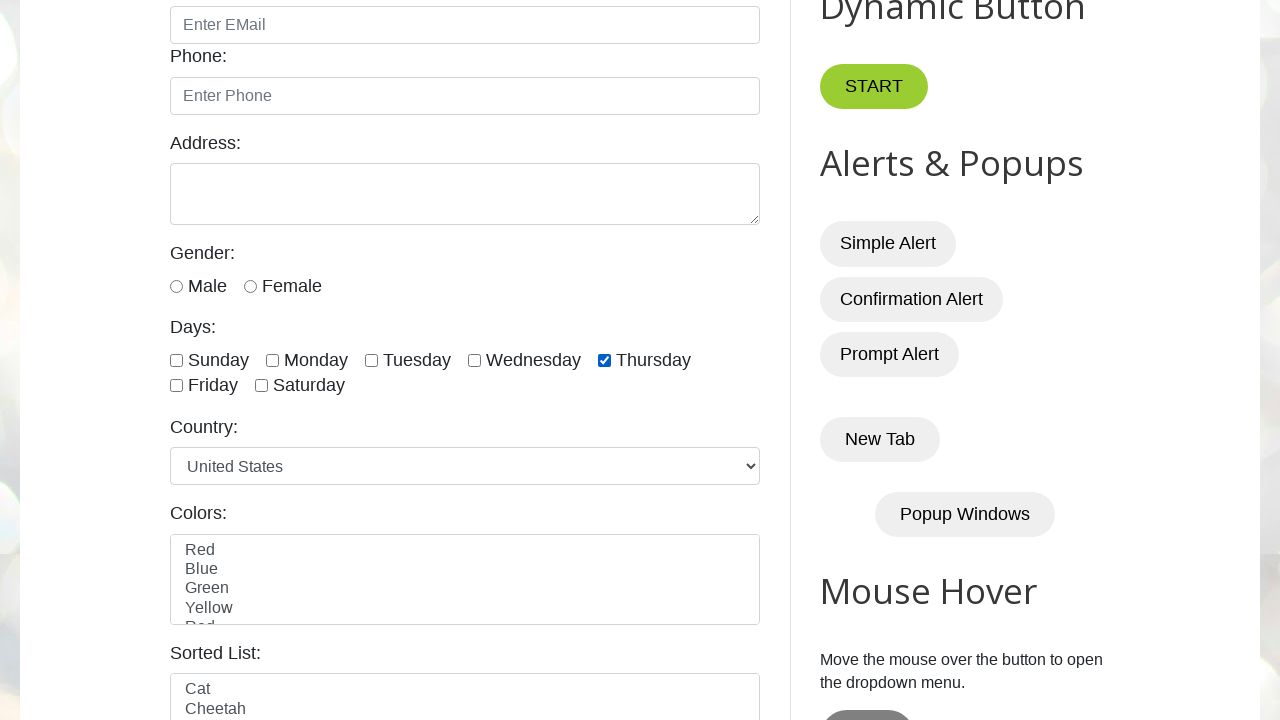

Clicked checkbox at index 5 at (176, 386) on input.form-check-input[type='checkbox'] >> nth=5
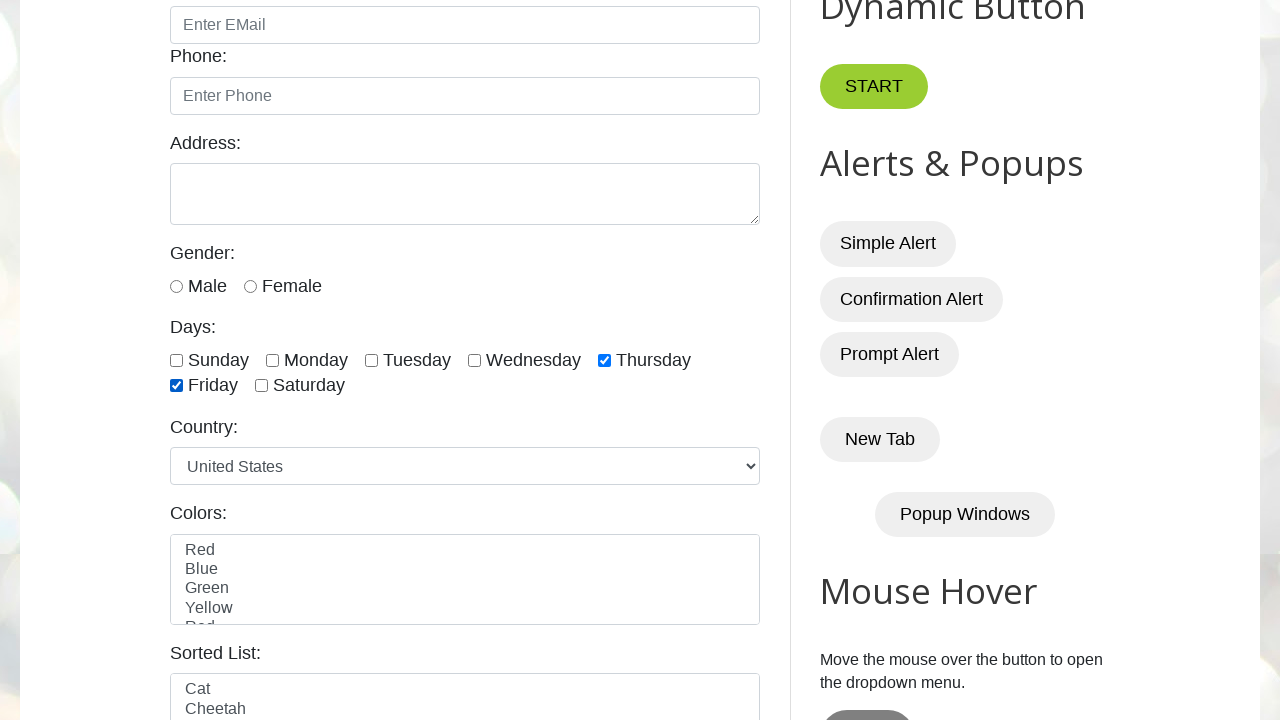

Clicked checkbox at index 6 at (262, 386) on input.form-check-input[type='checkbox'] >> nth=6
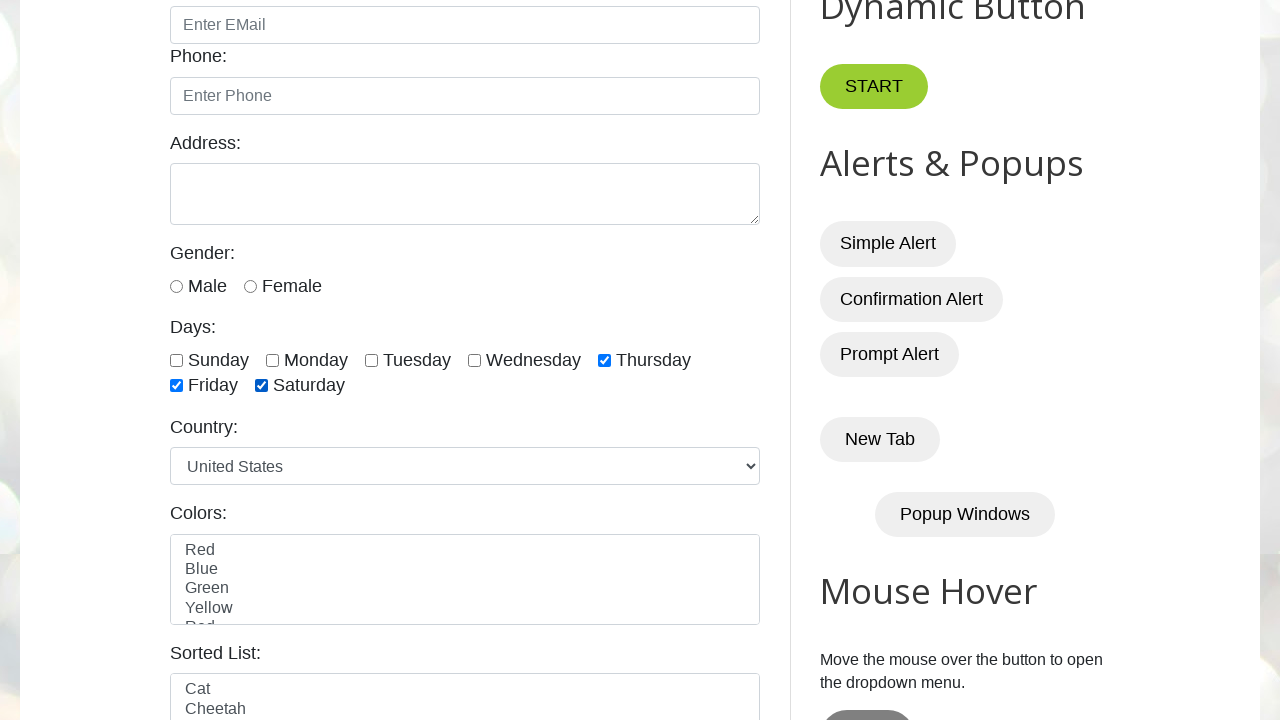

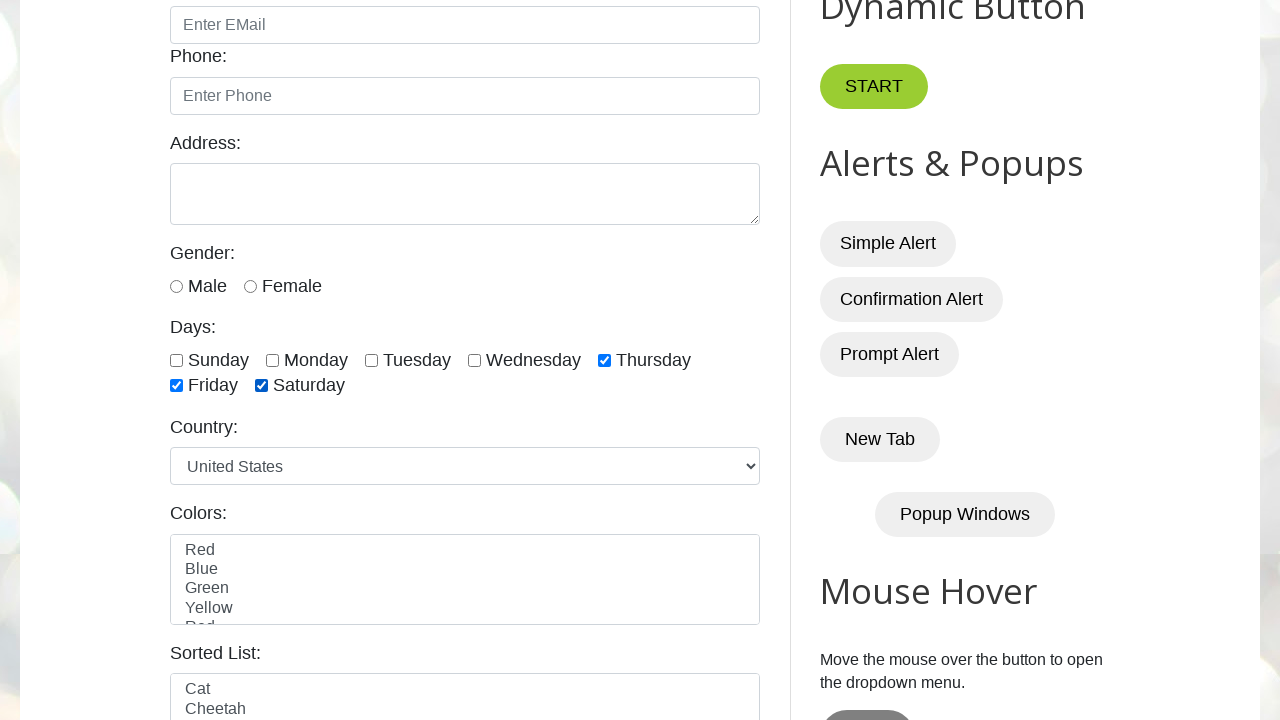